Tests JavaScript alert handling by triggering alerts and confirming/dismissing them

Starting URL: https://rahulshettyacademy.com/AutomationPractice/

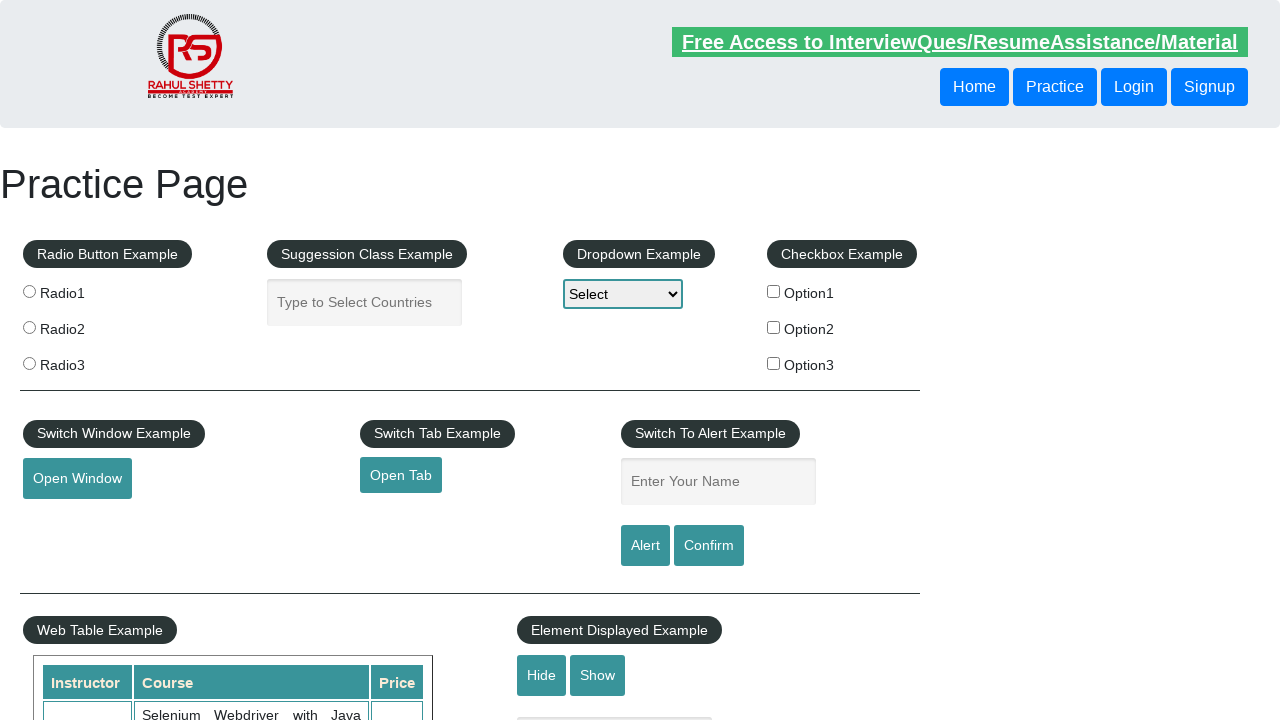

Filled name field with 'Rahul' on #name
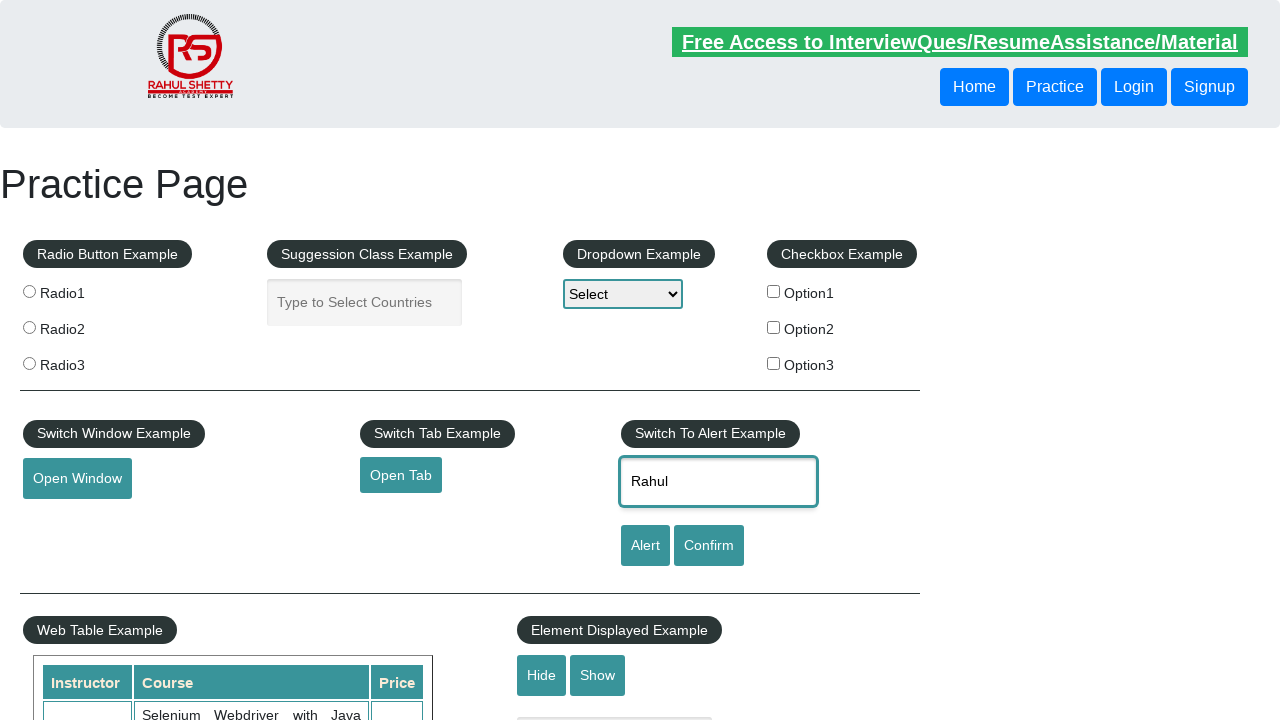

Set up dialog handler to accept alerts
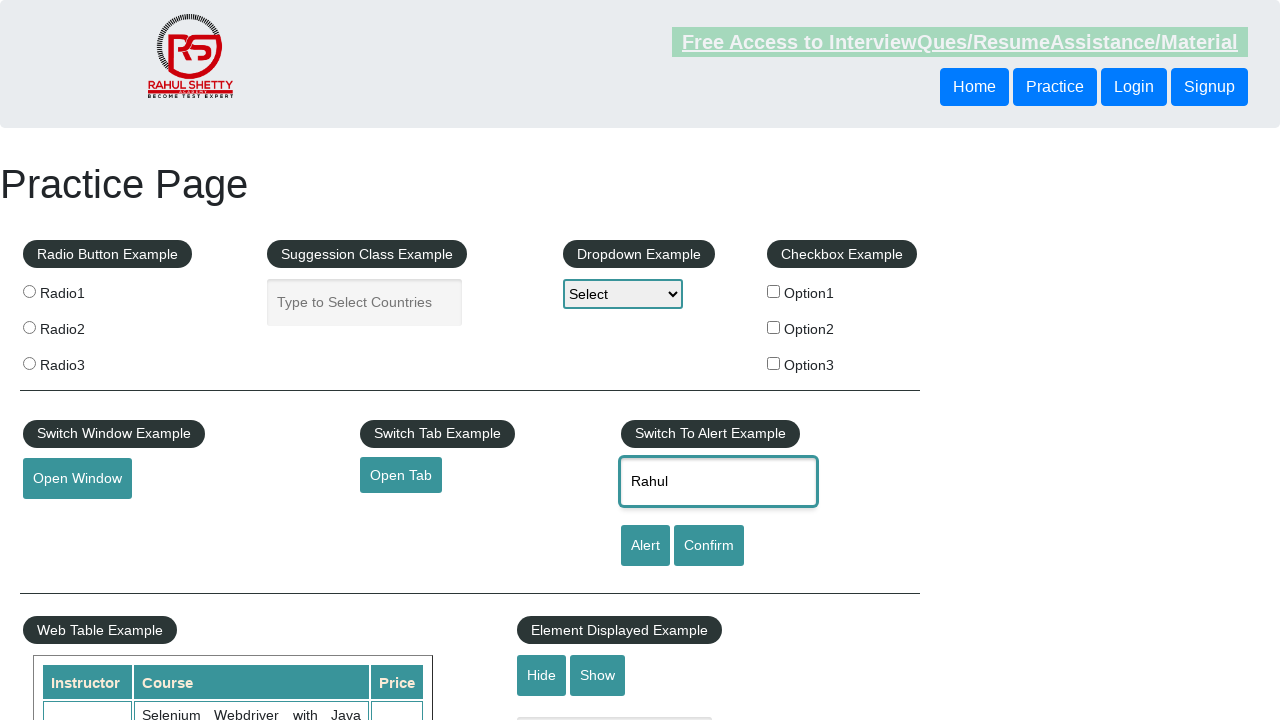

Clicked alert button, alert accepted at (645, 546) on [id='alertbtn']
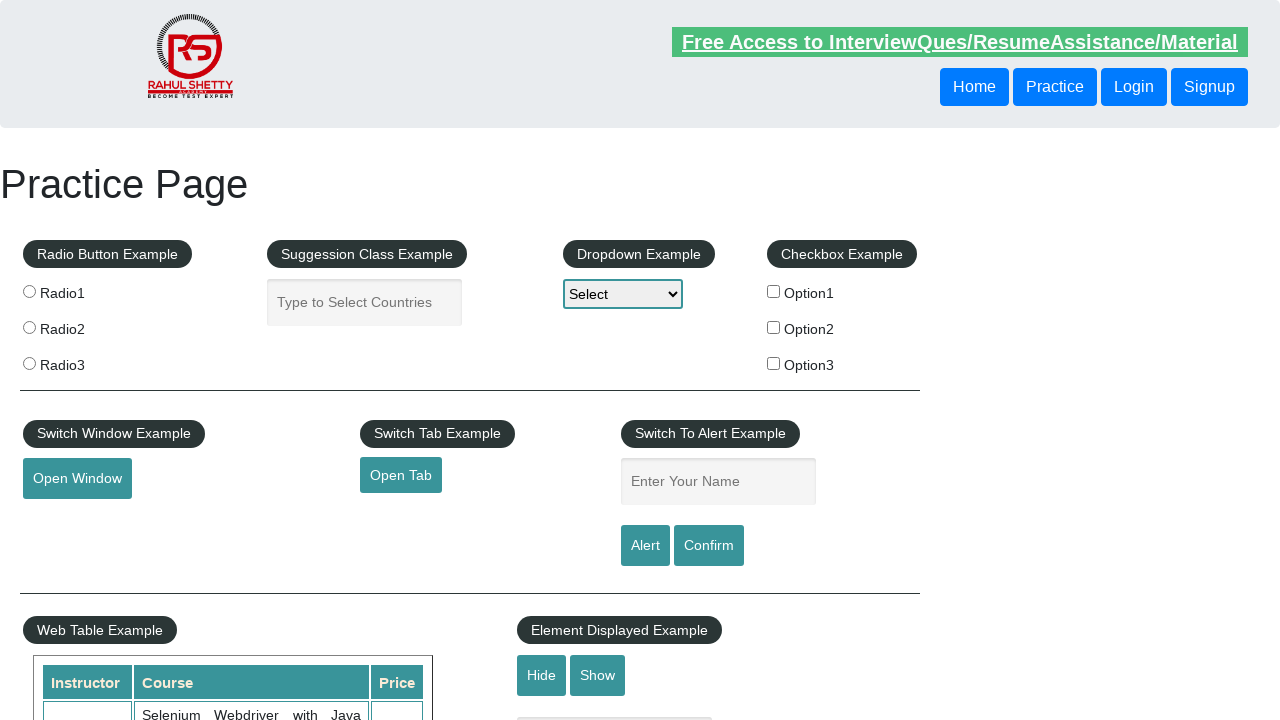

Set up dialog handler to dismiss confirm dialogs
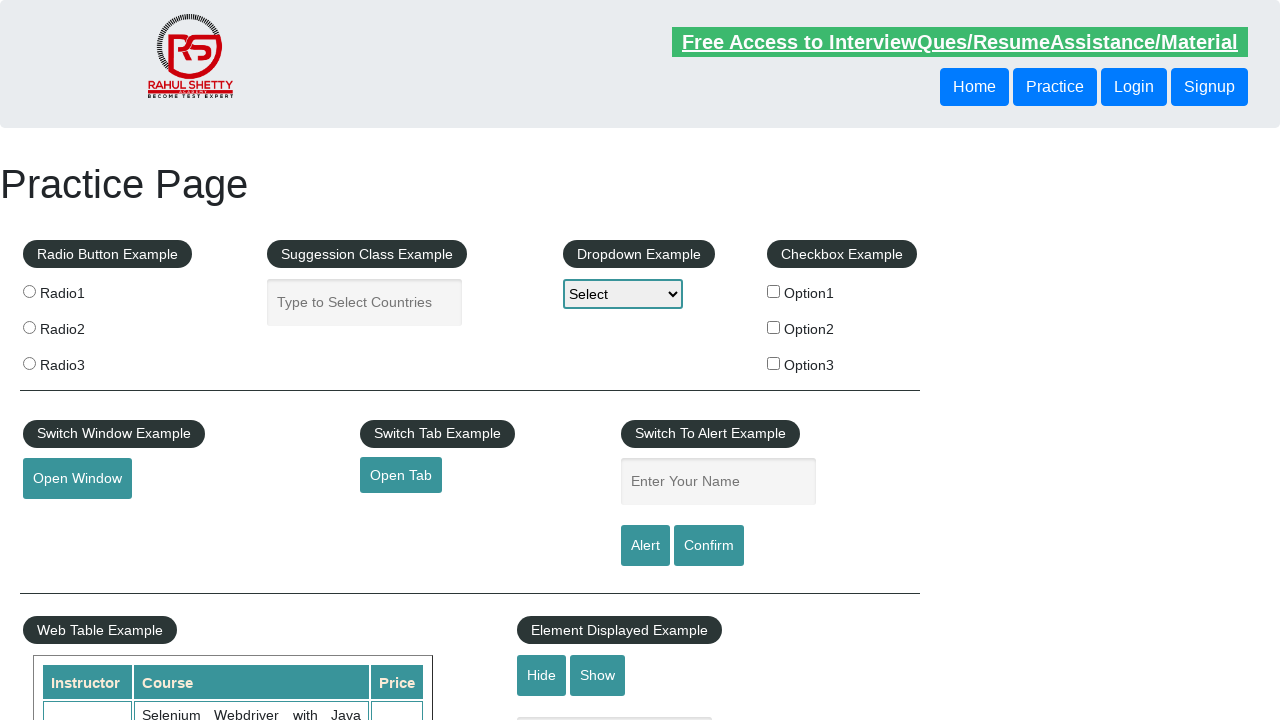

Clicked confirm button, confirm dialog dismissed at (709, 546) on #confirmbtn
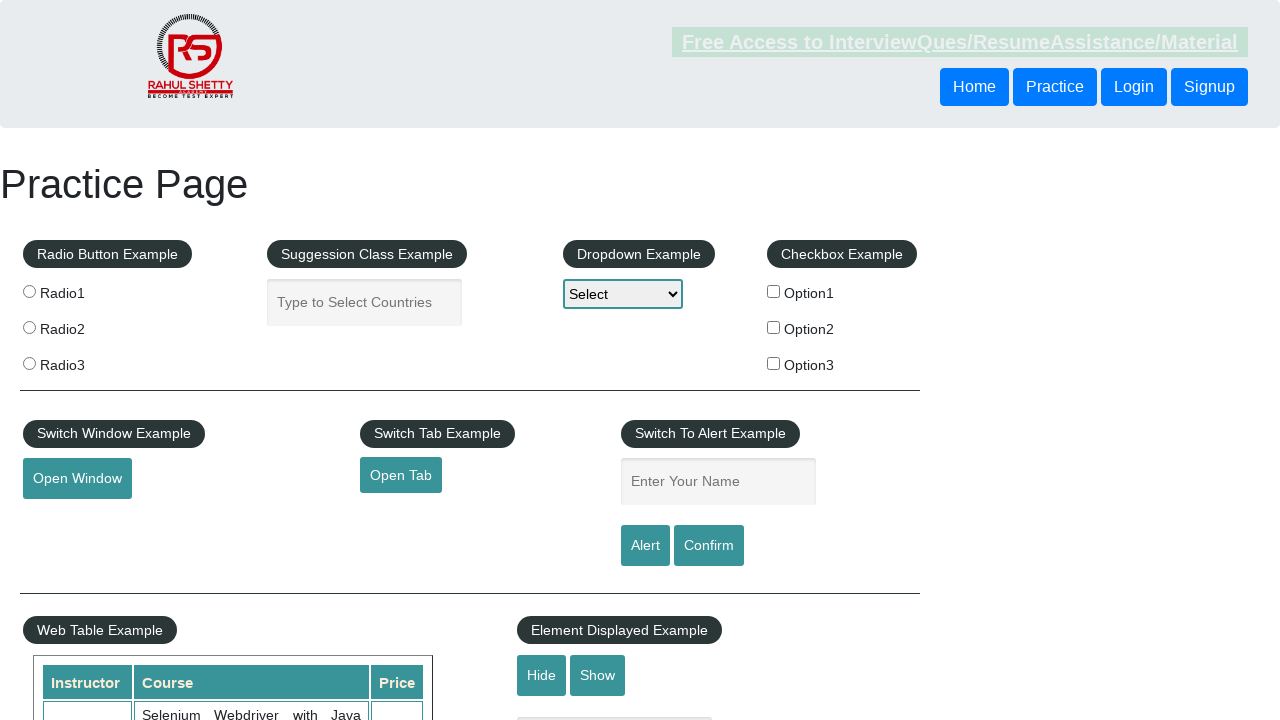

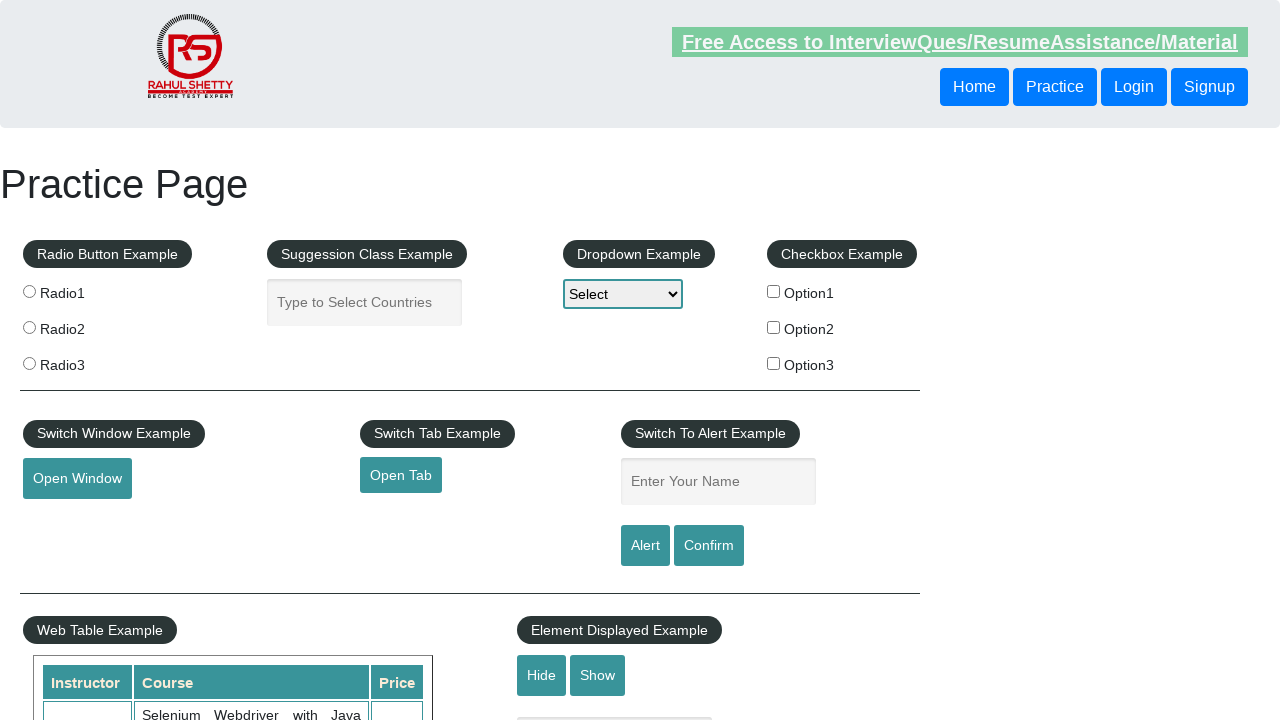